Tests the text box form on DemoQA by filling in the username field and current address textarea

Starting URL: https://demoqa.com/text-box

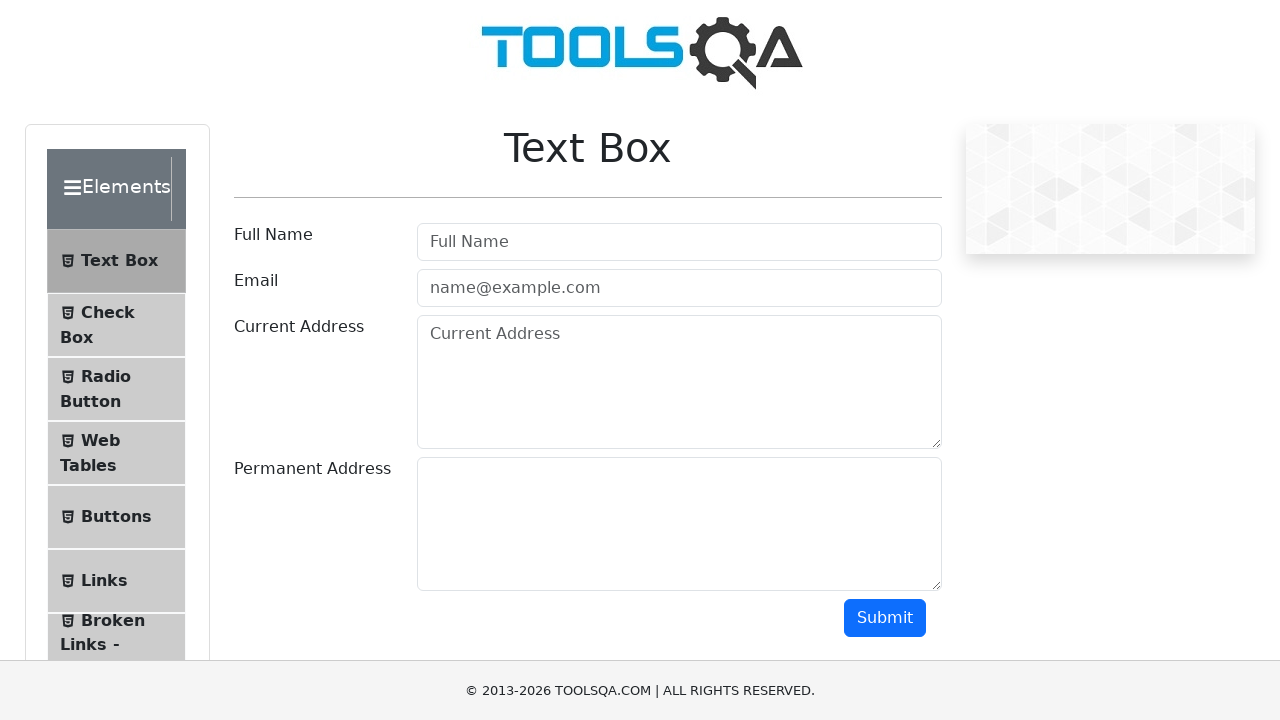

Filled username field with 'Priya' on #userName
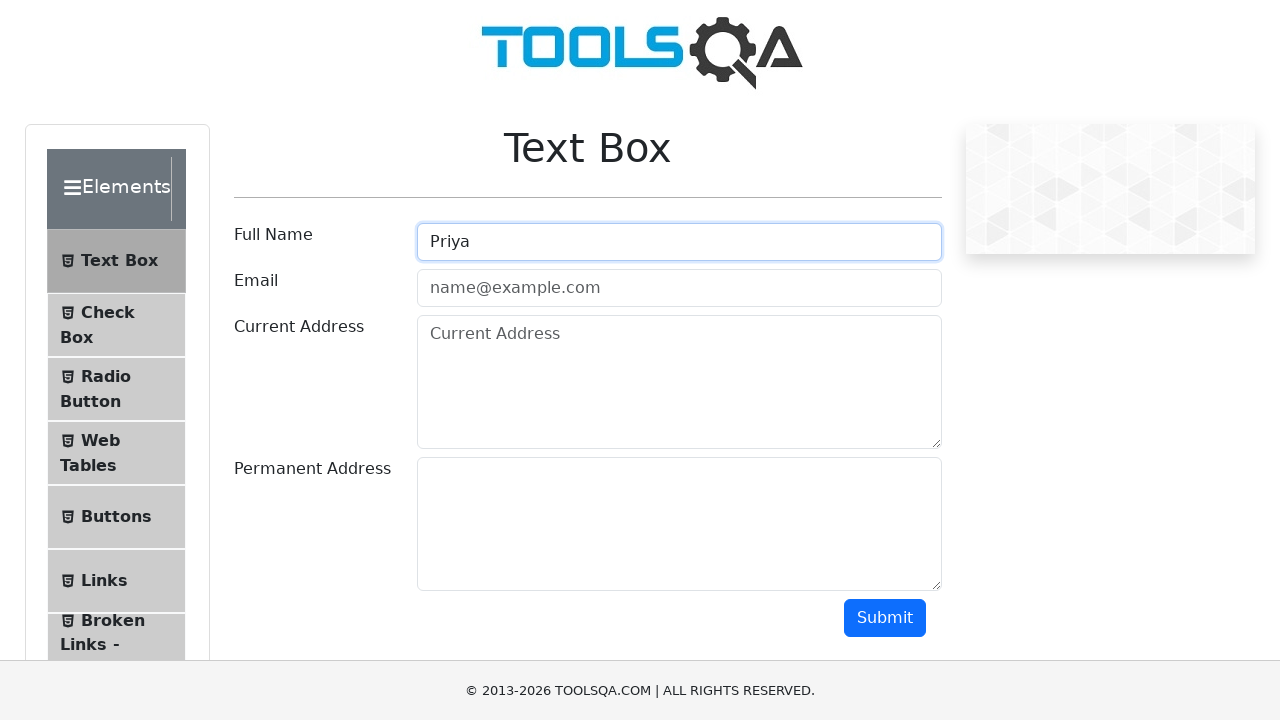

Filled current address textarea with 'Bangalore' on textarea#currentAddress
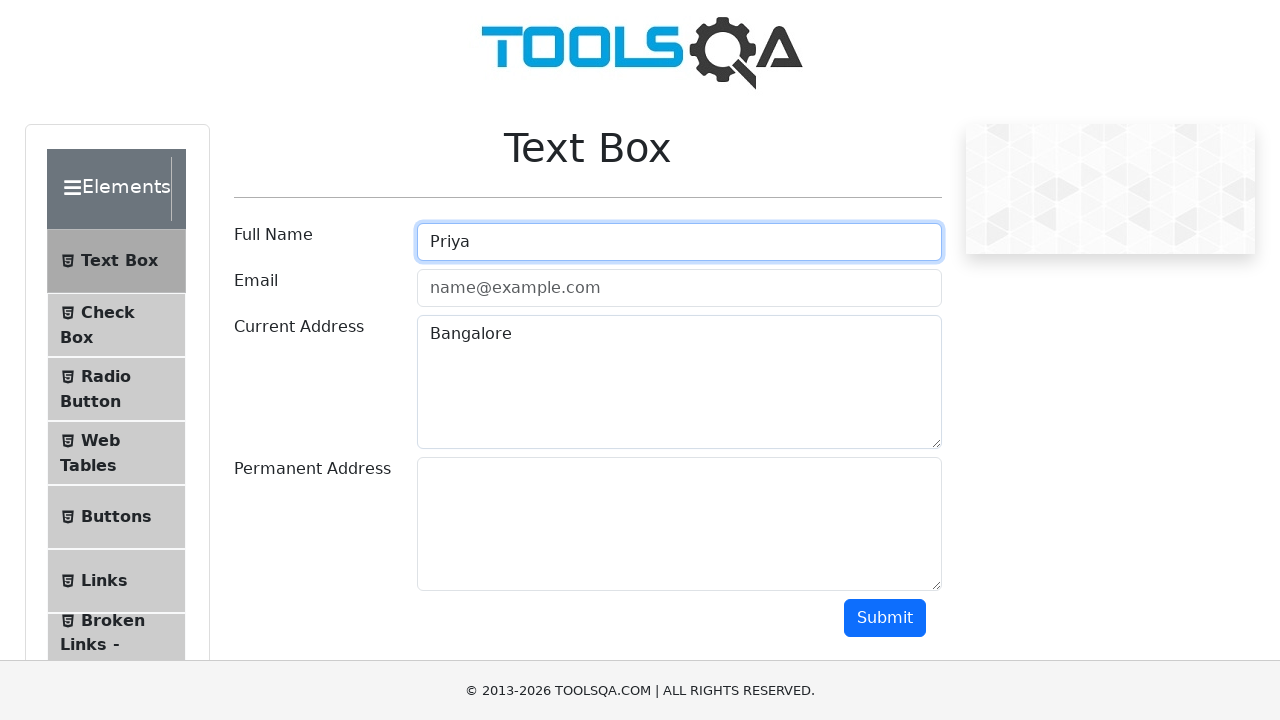

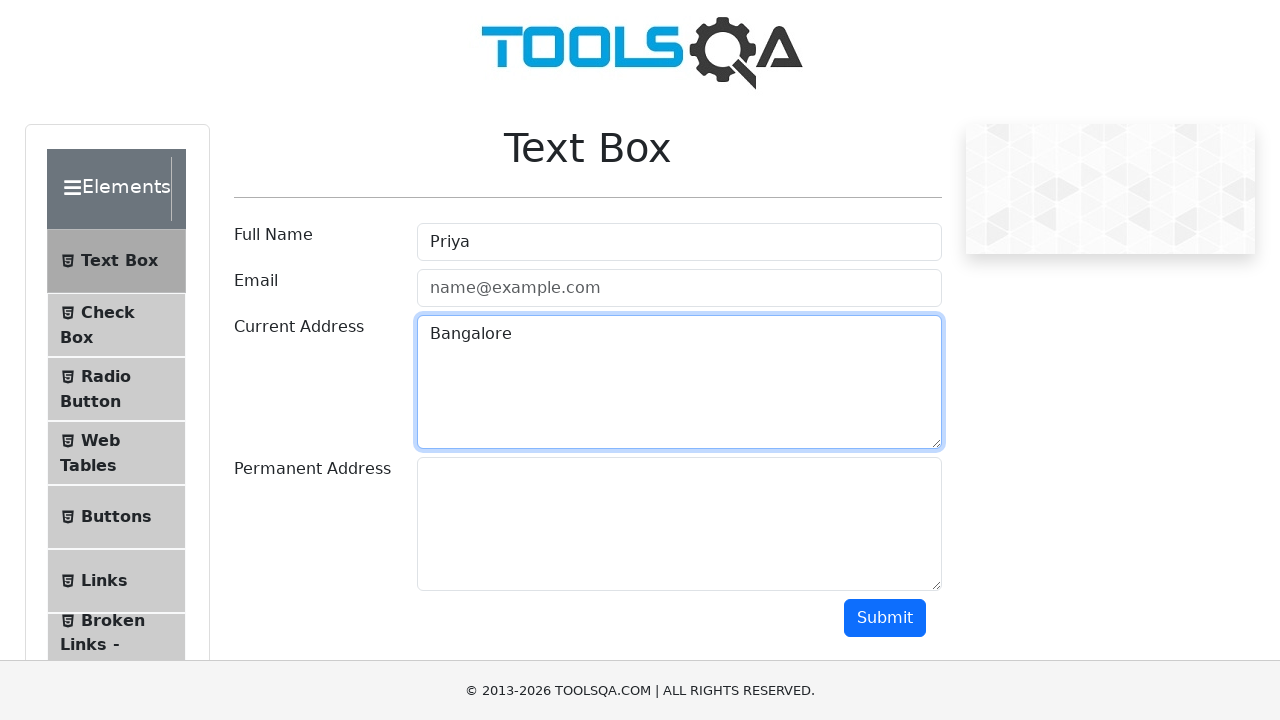